Fills the source/from location field with a city name for flight search

Starting URL: https://www.easemytrip.com/

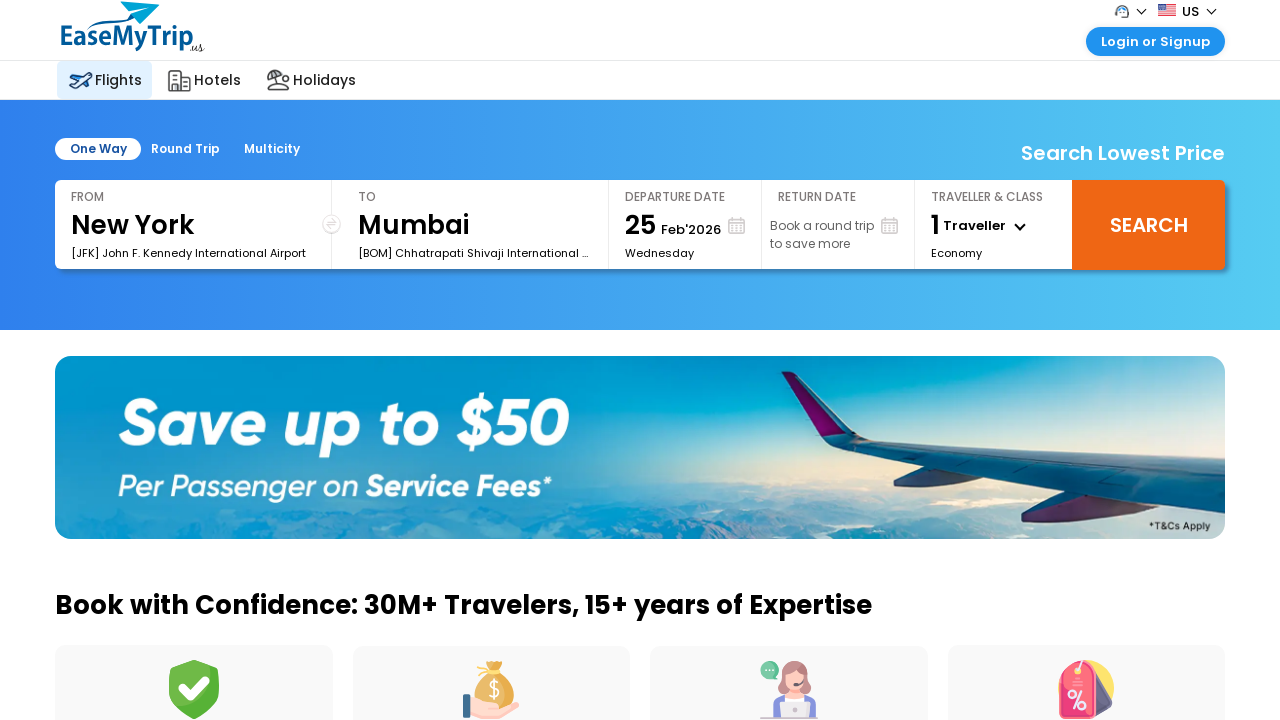

Clicked on the 'From' location field at (193, 226) on xpath=//div[@class='innerspcr']//following::input[@id='FromSector_show']
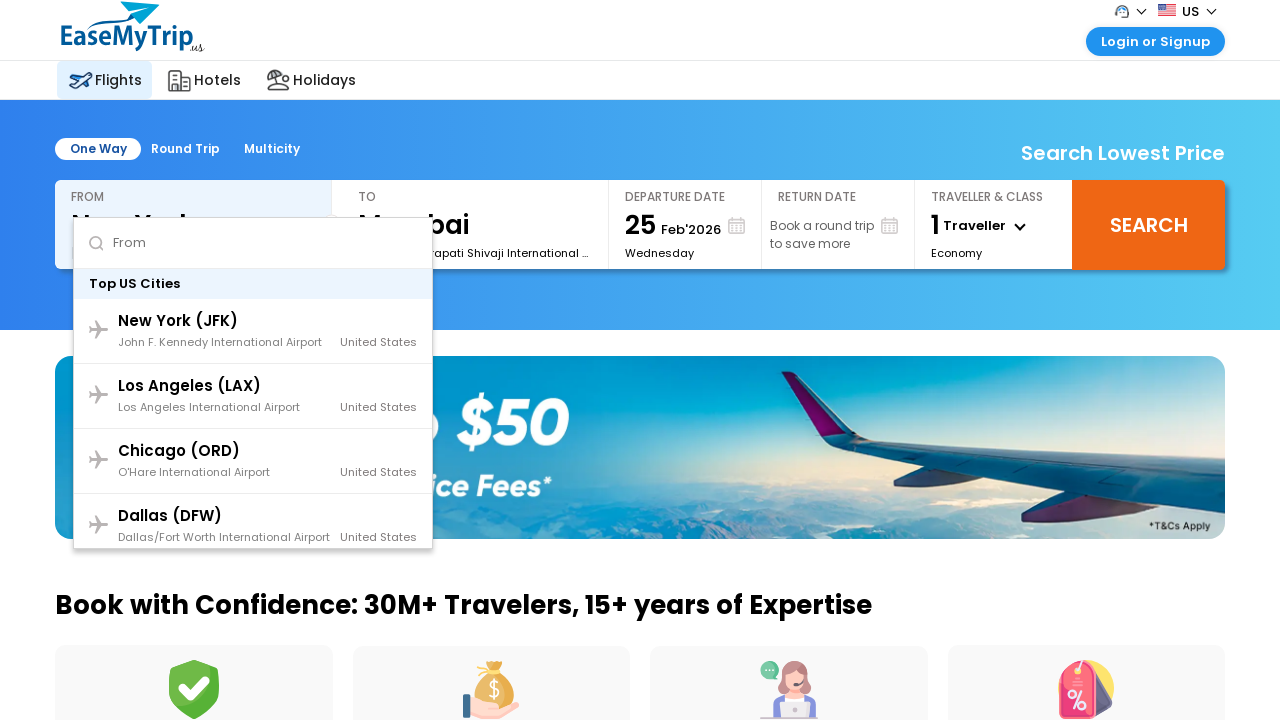

Filled source/from location field with 'bangalore' on //input[@id='a_FromSector_show']
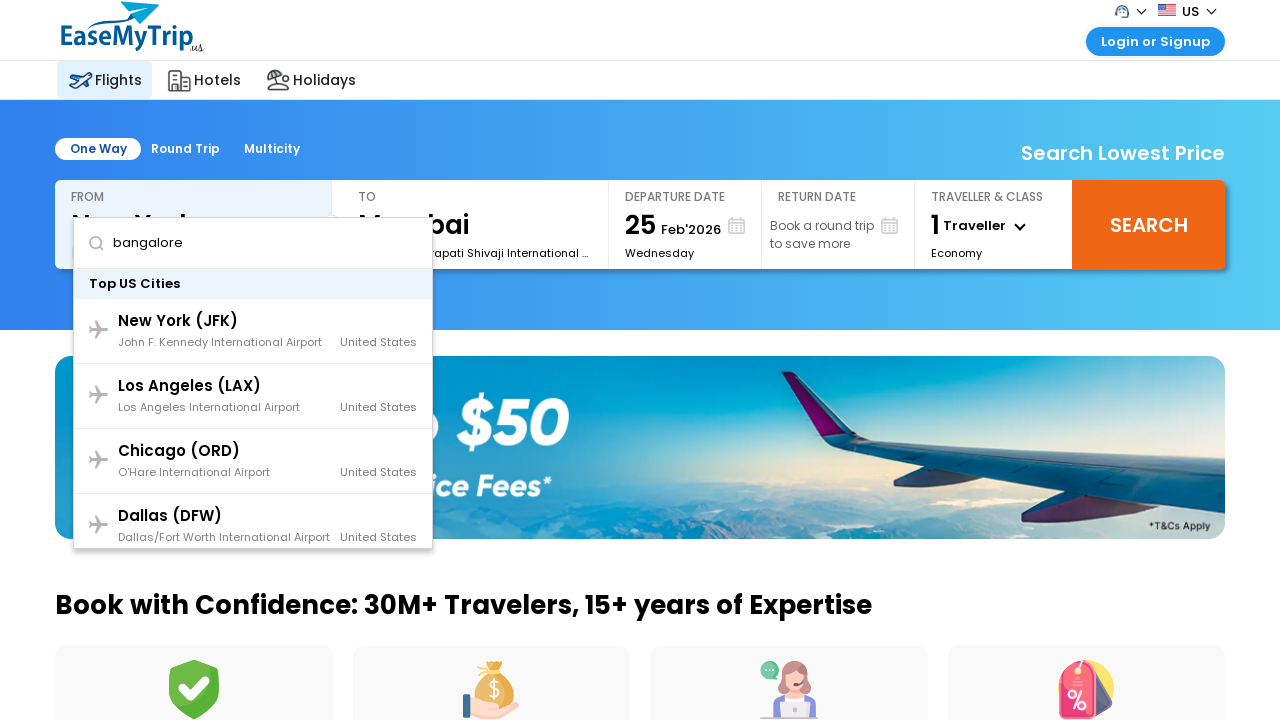

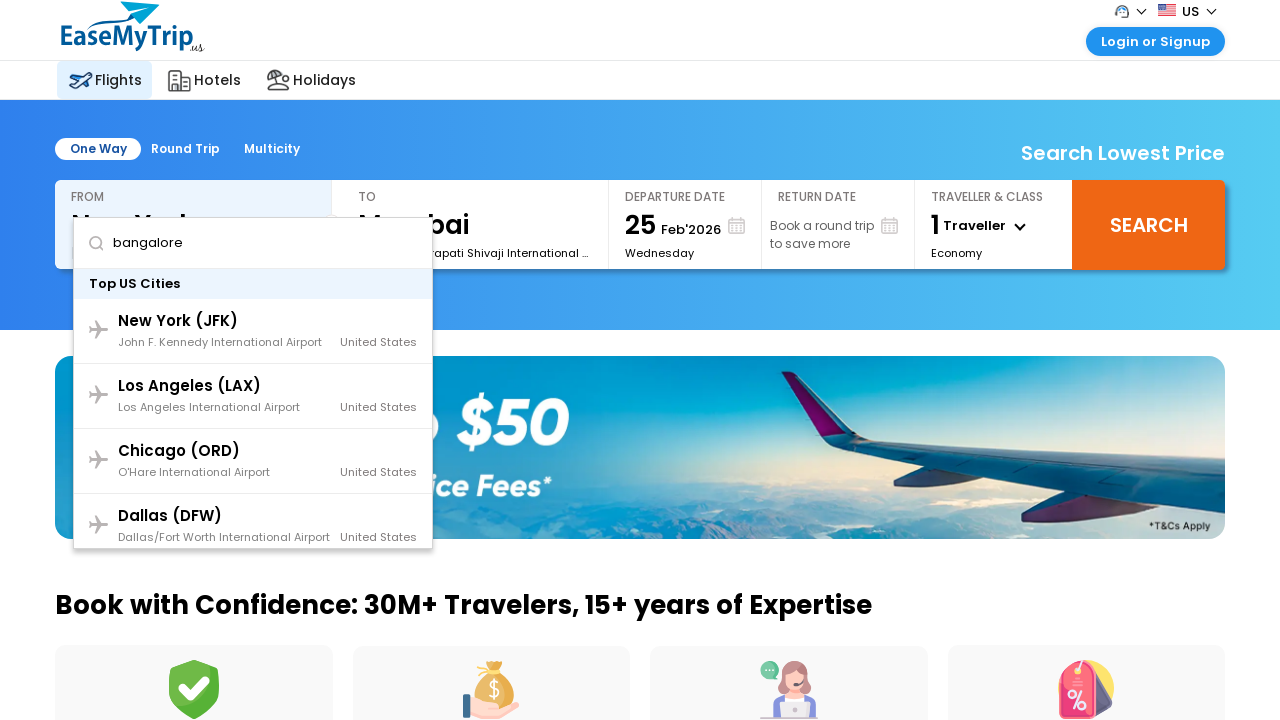